Tests that the Clear completed button displays the correct text

Starting URL: https://demo.playwright.dev/todomvc

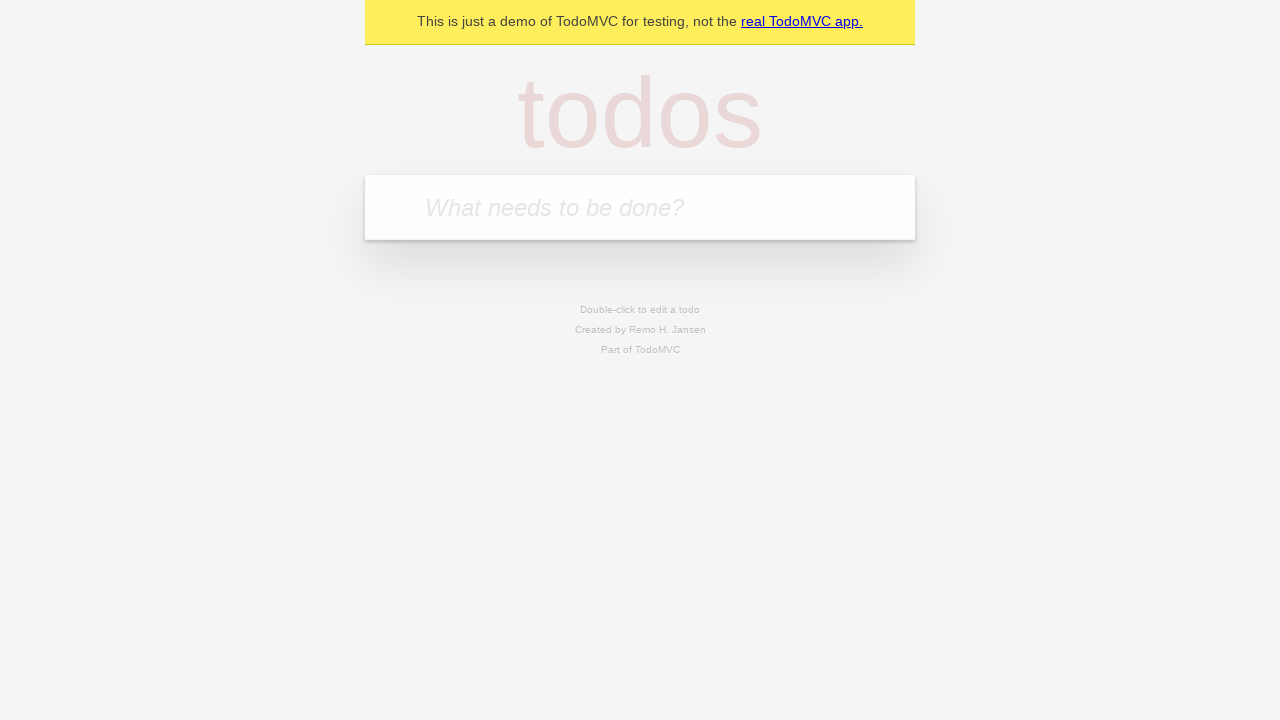

Filled todo input with 'buy some cheese' on internal:attr=[placeholder="What needs to be done?"i]
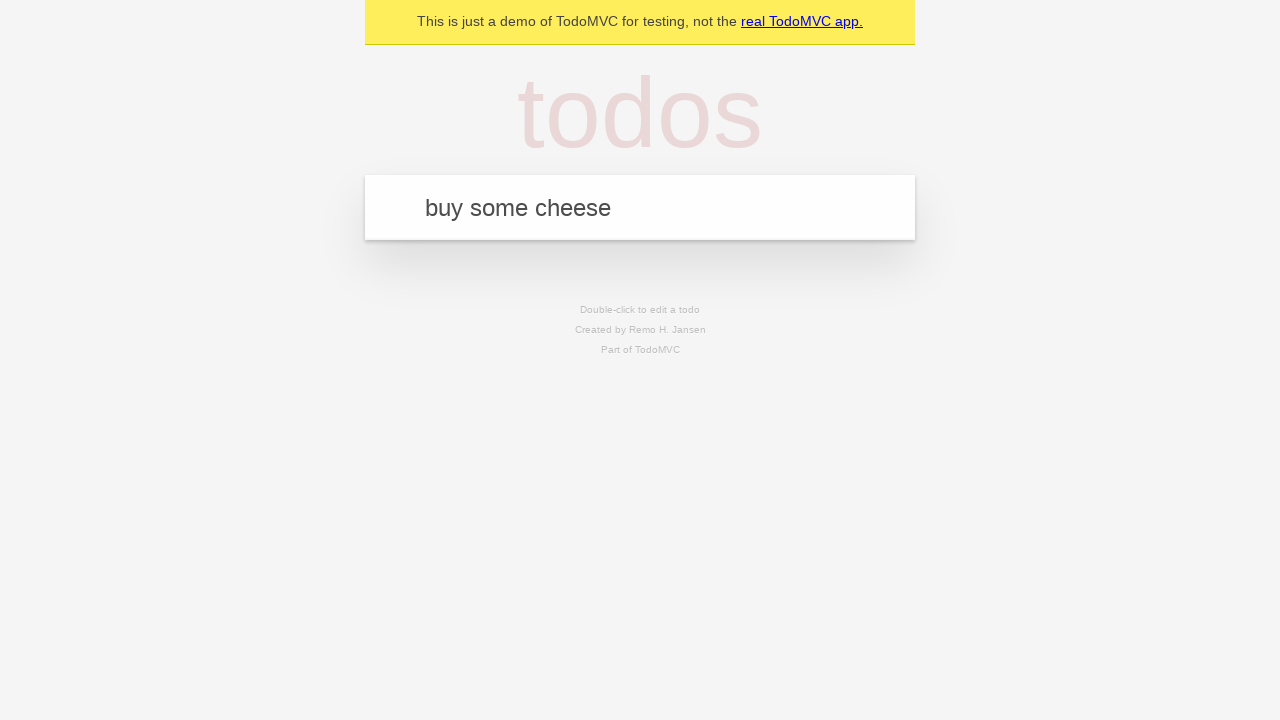

Pressed Enter to add first todo on internal:attr=[placeholder="What needs to be done?"i]
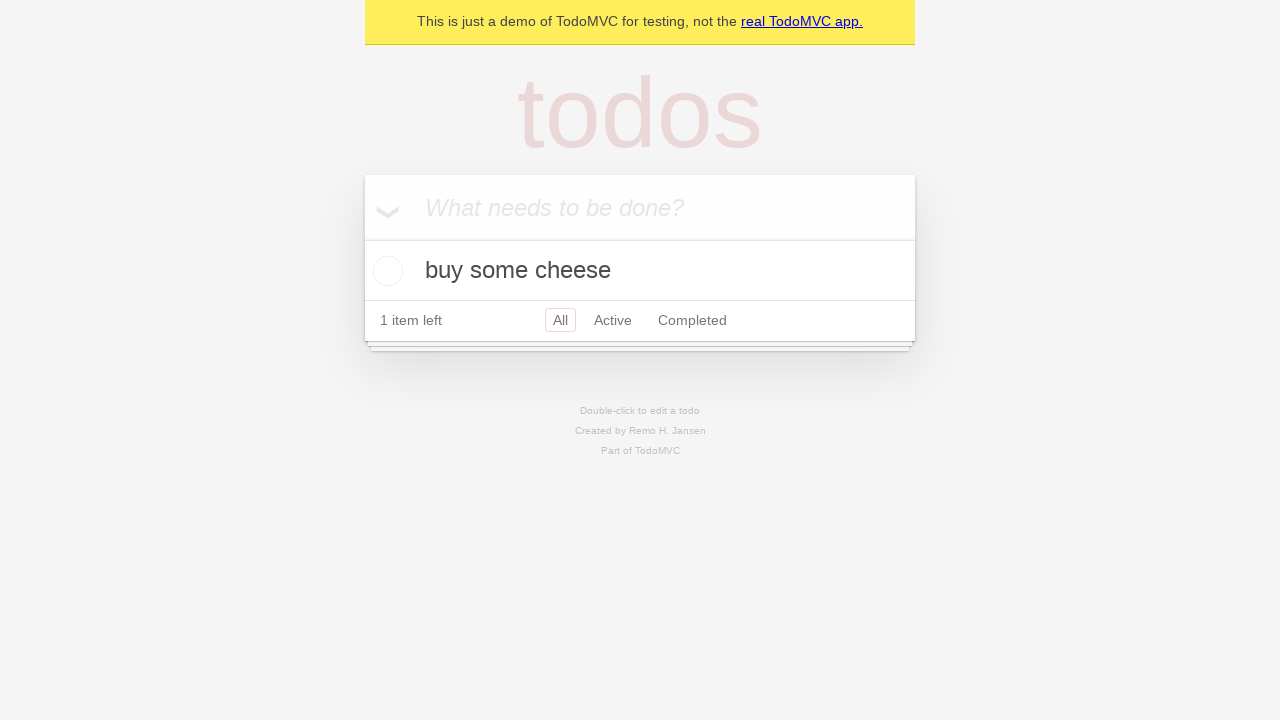

Filled todo input with 'feed the cat' on internal:attr=[placeholder="What needs to be done?"i]
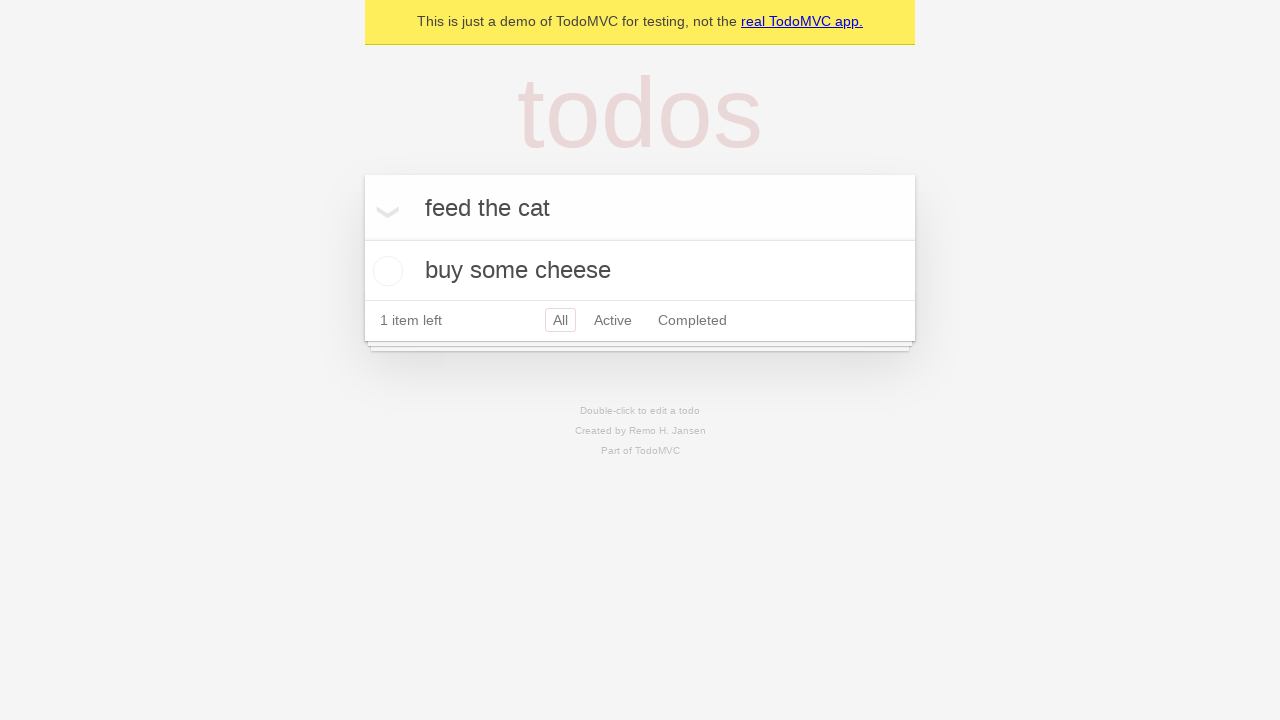

Pressed Enter to add second todo on internal:attr=[placeholder="What needs to be done?"i]
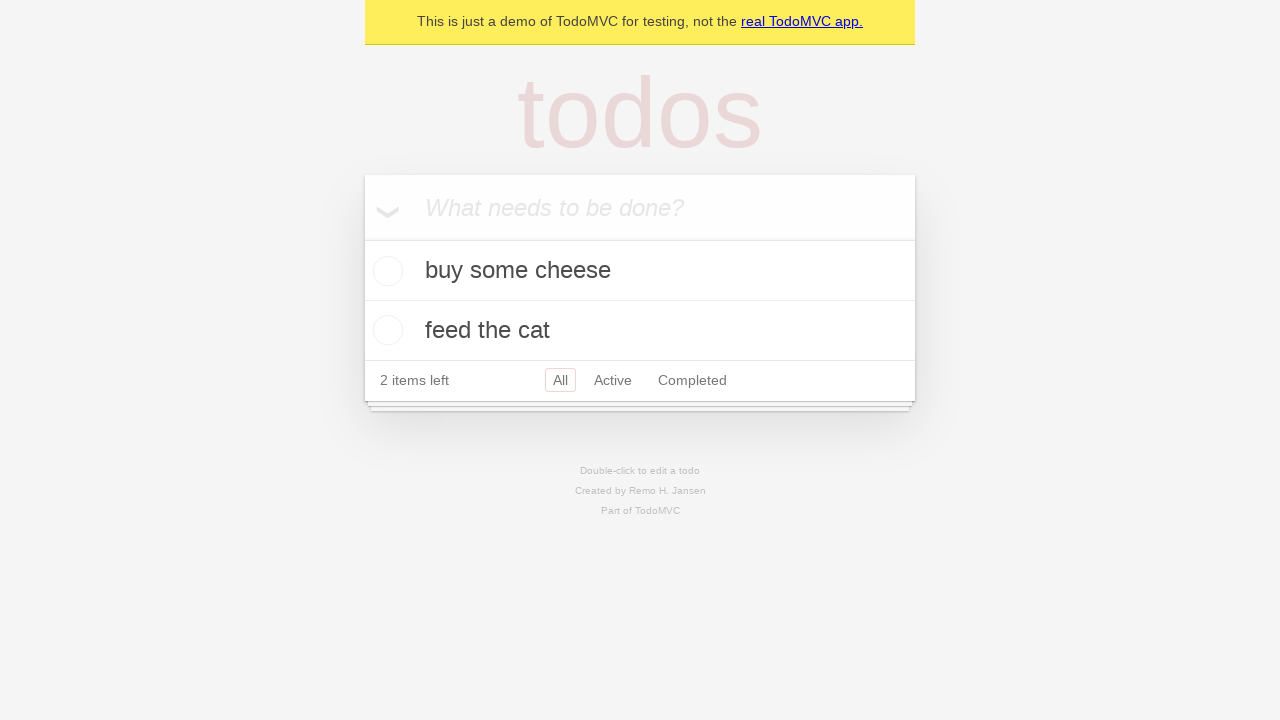

Filled todo input with 'book a doctors appointment' on internal:attr=[placeholder="What needs to be done?"i]
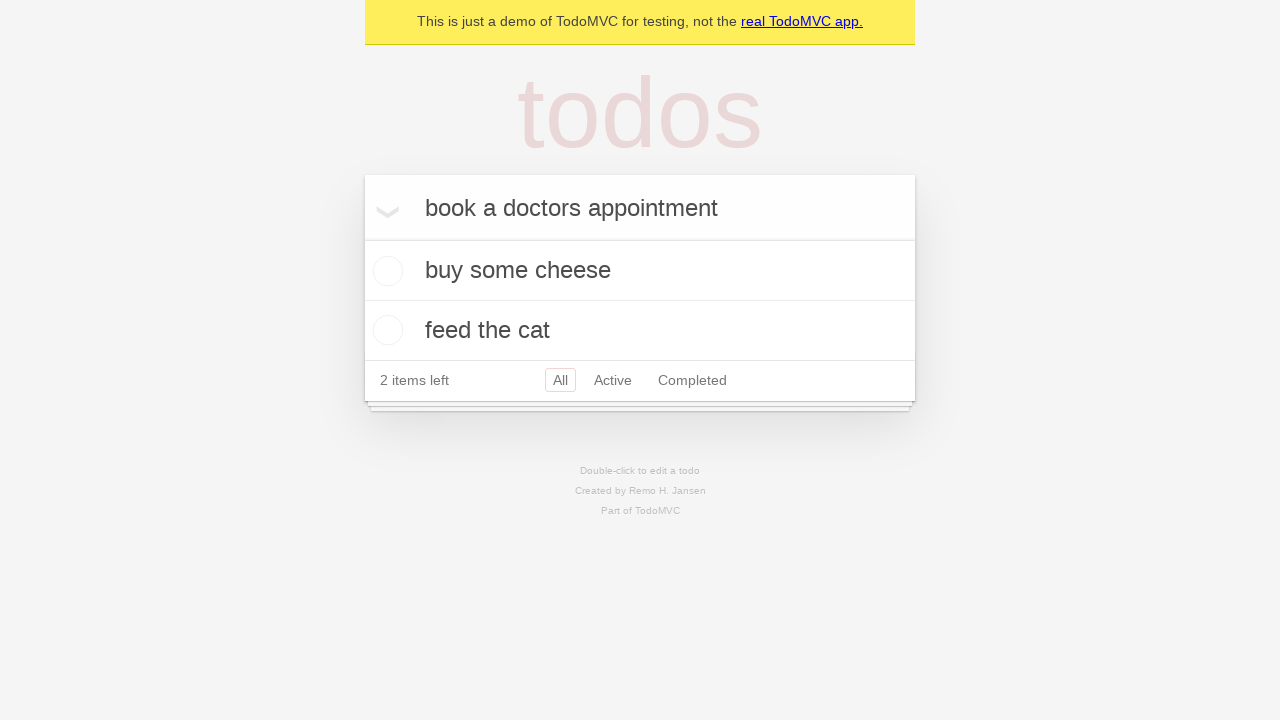

Pressed Enter to add third todo on internal:attr=[placeholder="What needs to be done?"i]
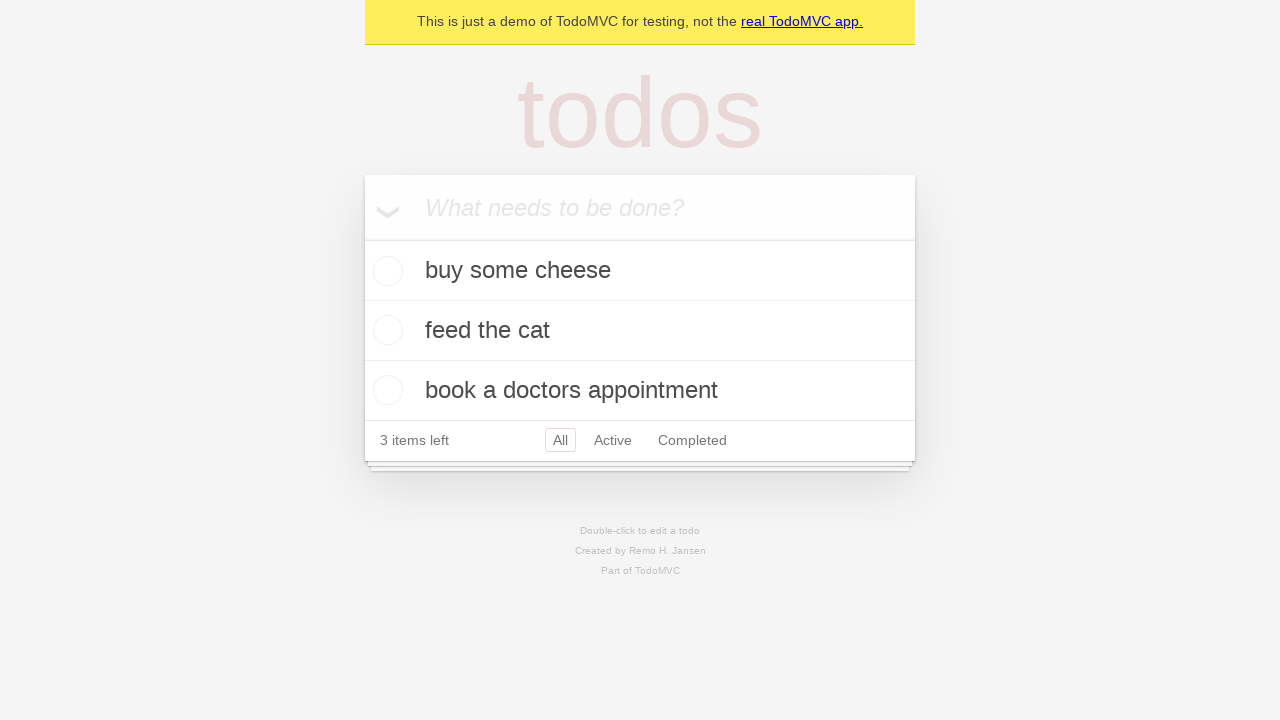

Checked the first todo item at (385, 271) on .todo-list li .toggle >> nth=0
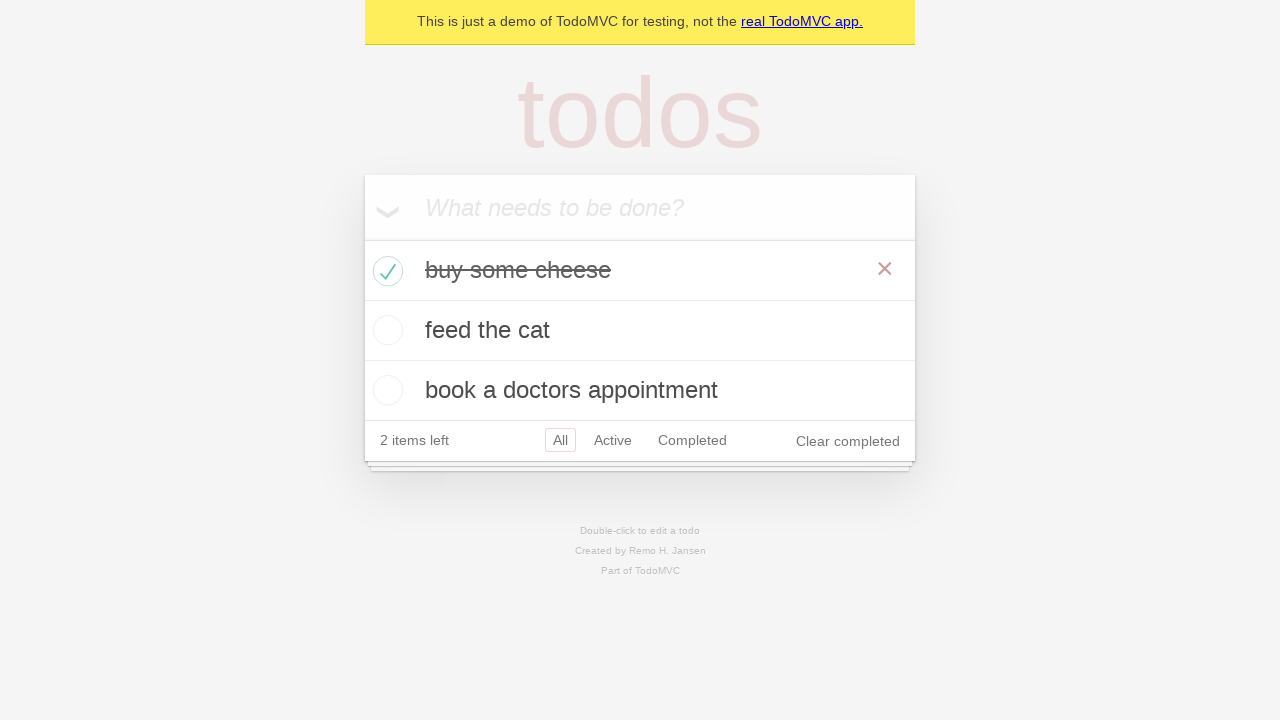

Clear completed button appeared and is visible
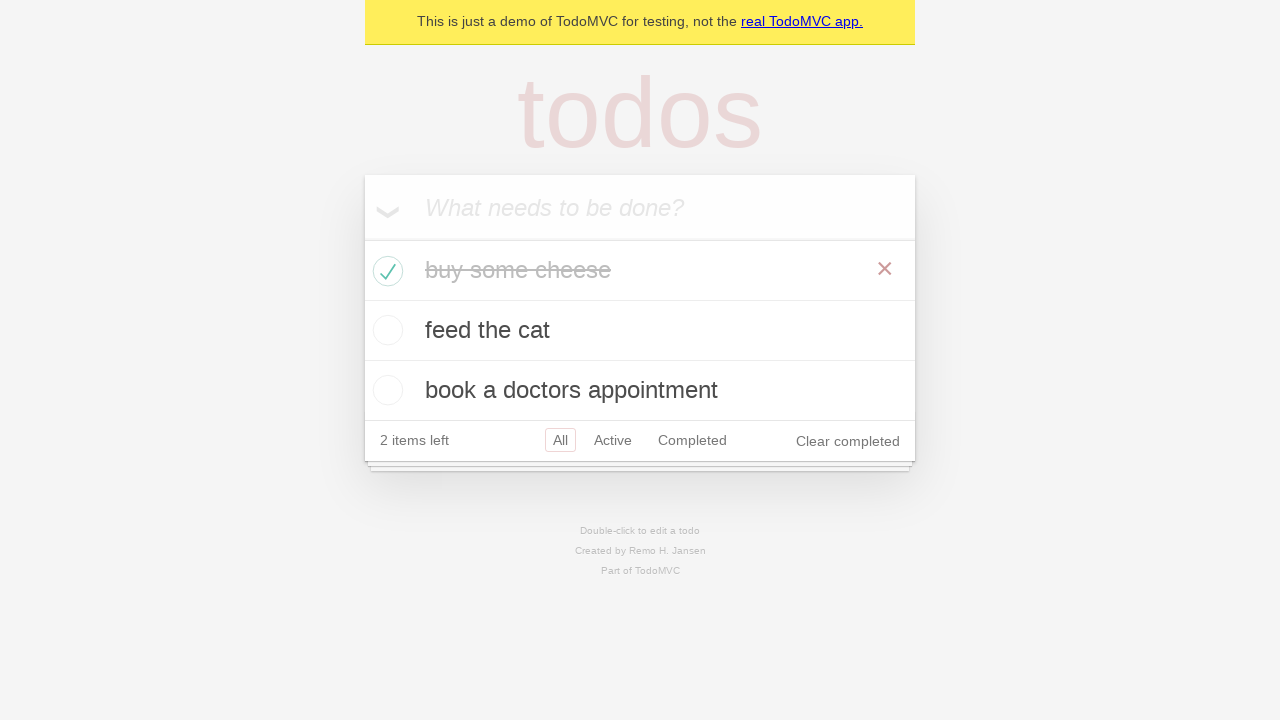

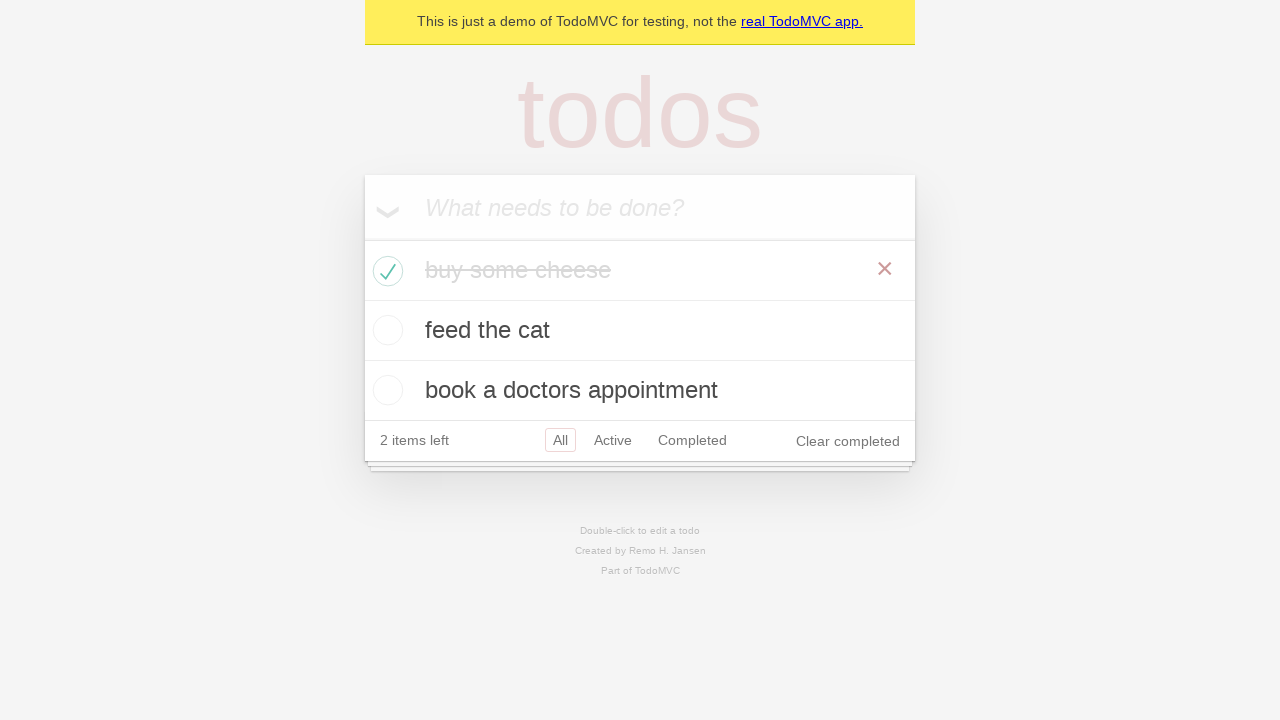